Solves a math problem by extracting a value from the page, calculating a result using a mathematical formula, and submitting the answer along with checkbox and radio button selections

Starting URL: http://suninjuly.github.io/math.html

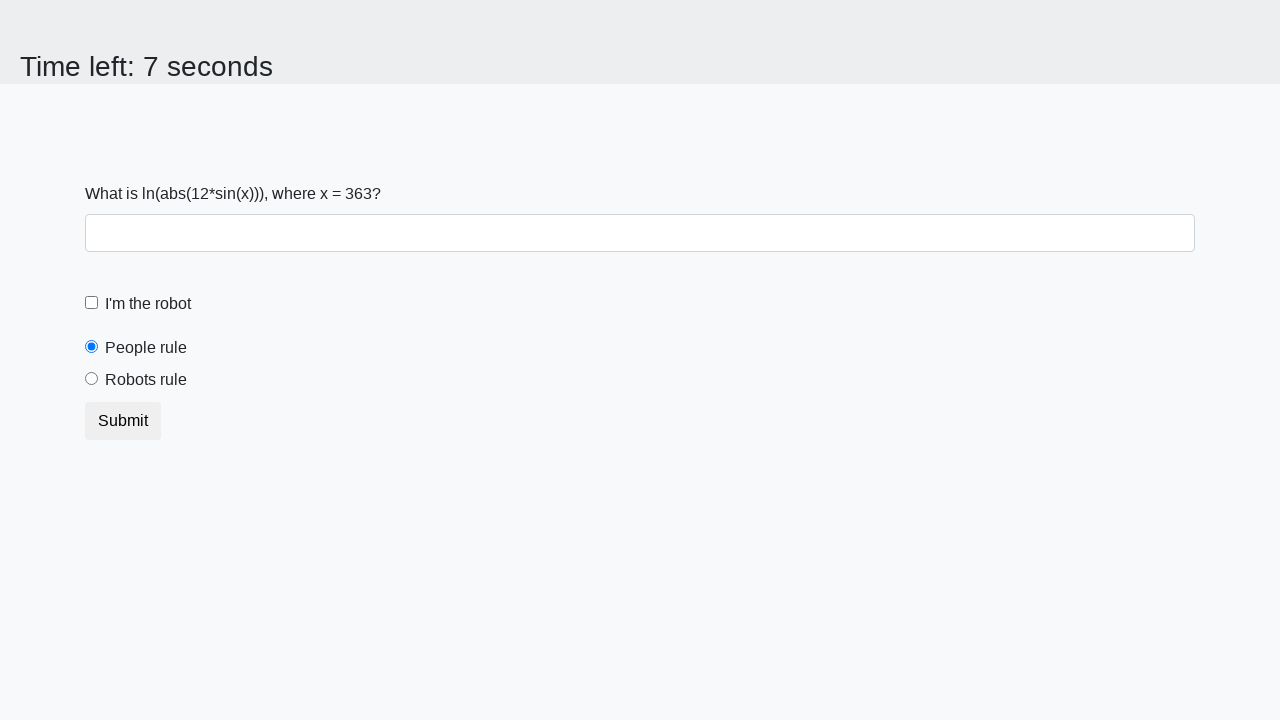

Located the input value element
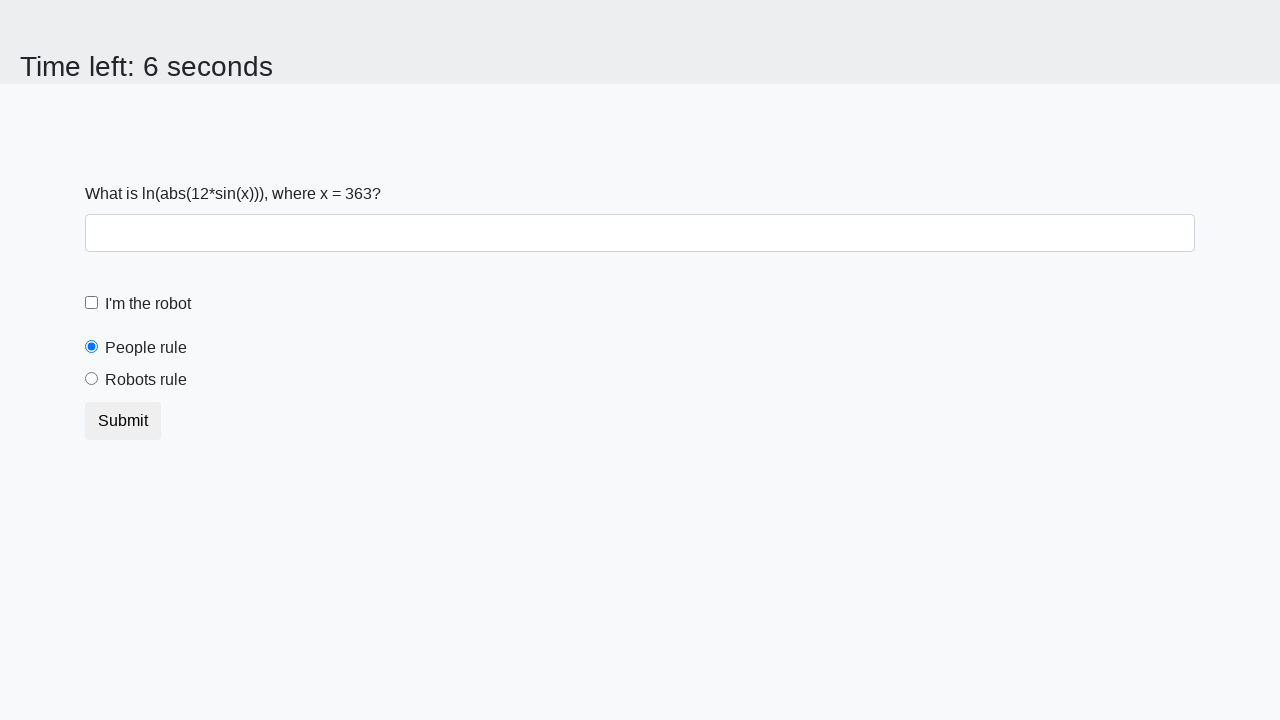

Extracted the value from input_value element
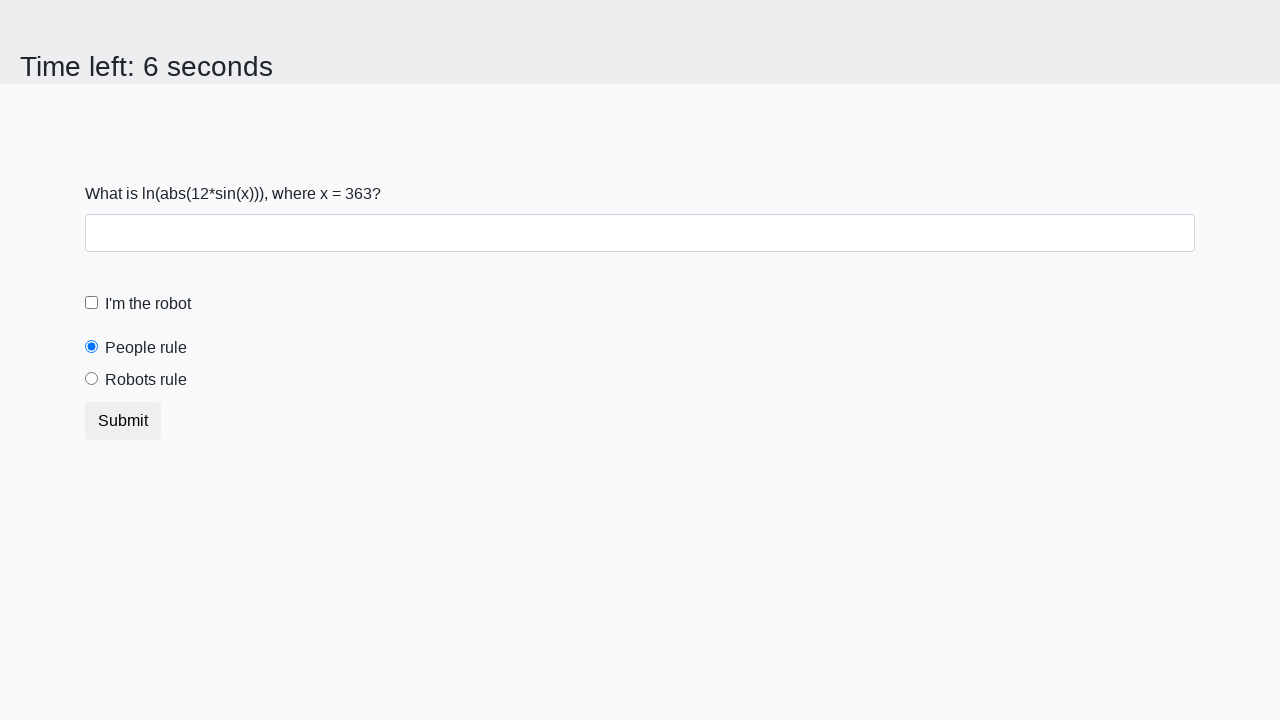

Calculated result using formula: log(abs(12*sin(363))) = 2.474203434359491
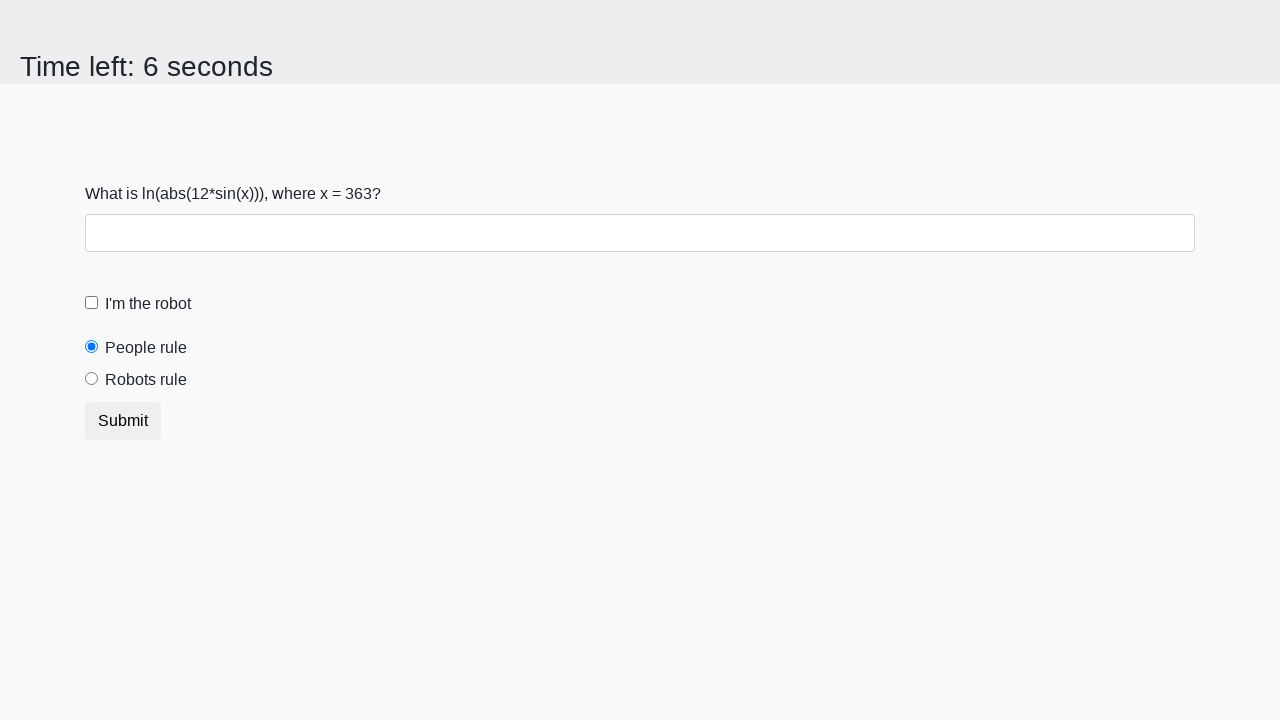

Filled answer field with calculated value: 2.474203434359491 on #answer
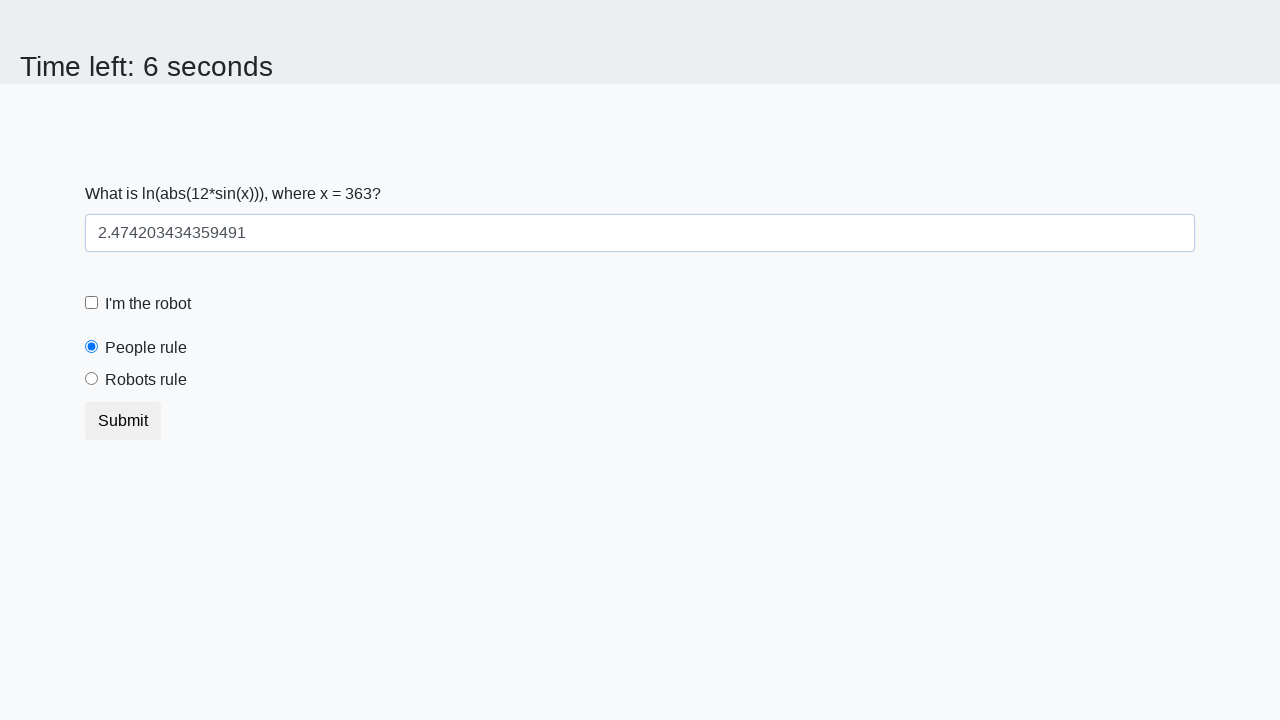

Checked the robot checkbox at (92, 303) on #robotCheckbox
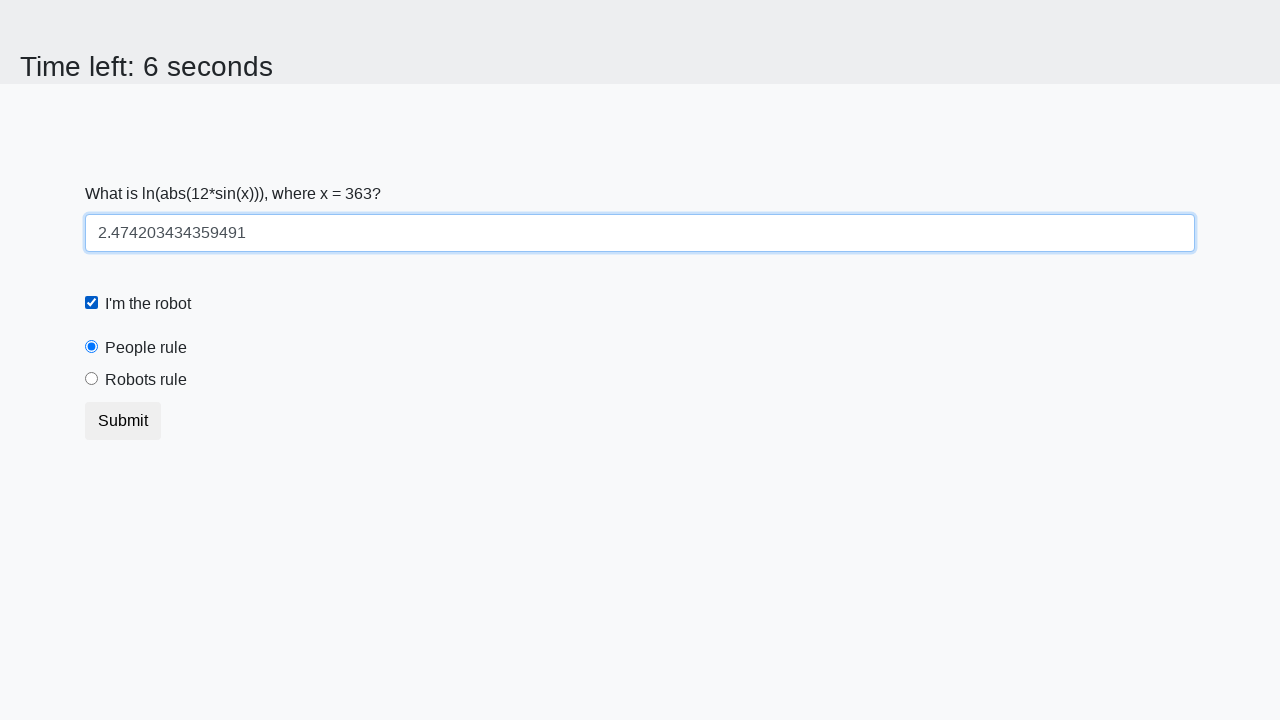

Selected the robots rule radio button at (92, 379) on #robotsRule
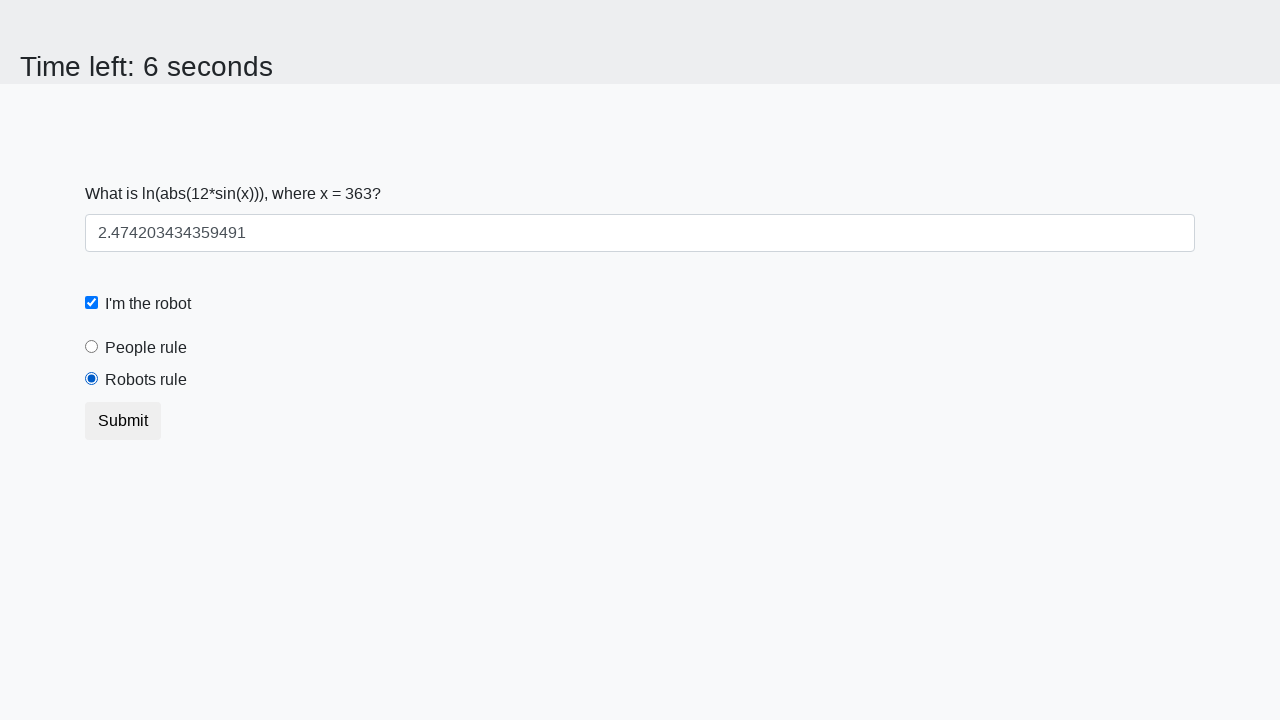

Clicked submit button to submit the form at (123, 421) on button.btn
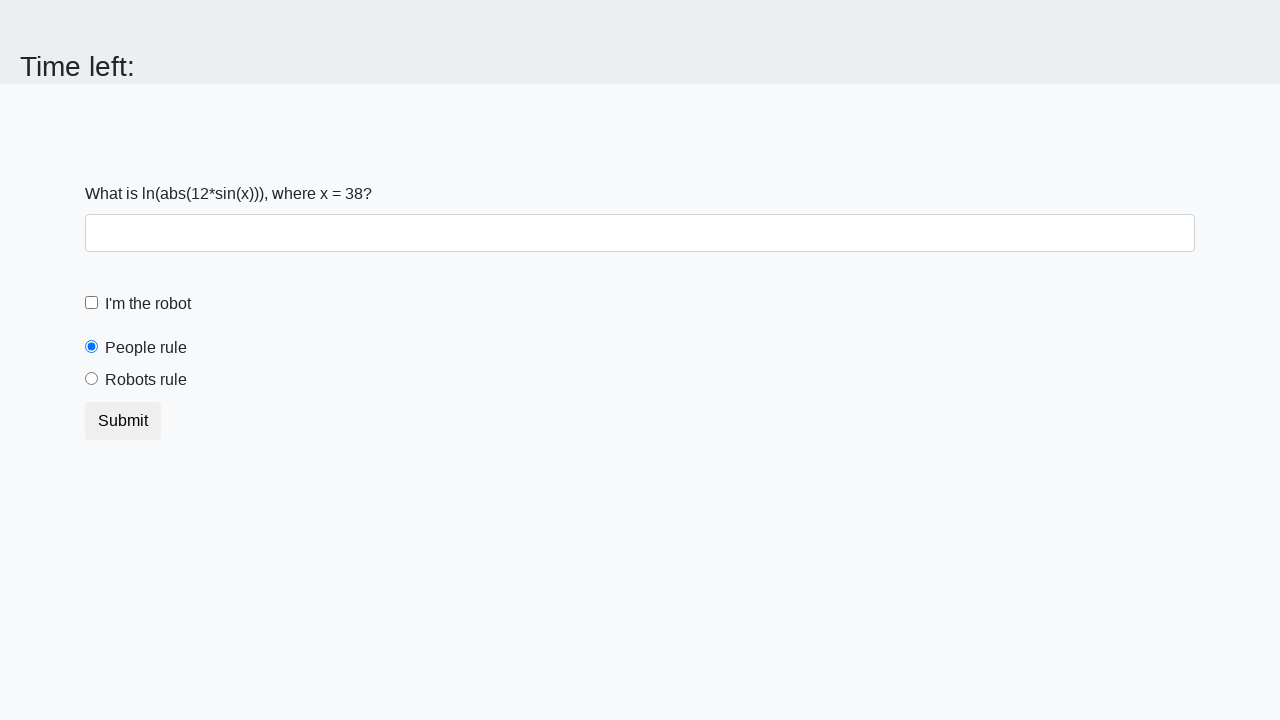

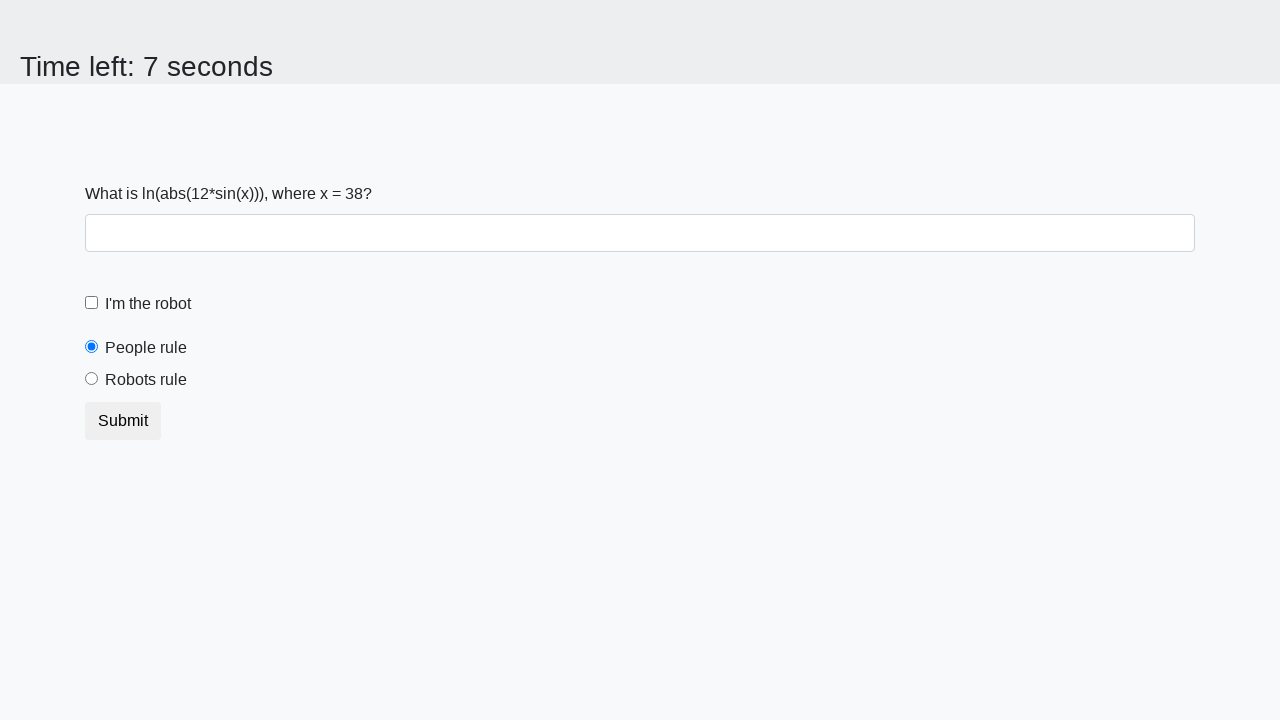